Navigates to Nykaa homepage, refreshes the page, and clicks on an element (likely a promotional banner or modal close button based on the CSS class)

Starting URL: https://www.nykaa.com/

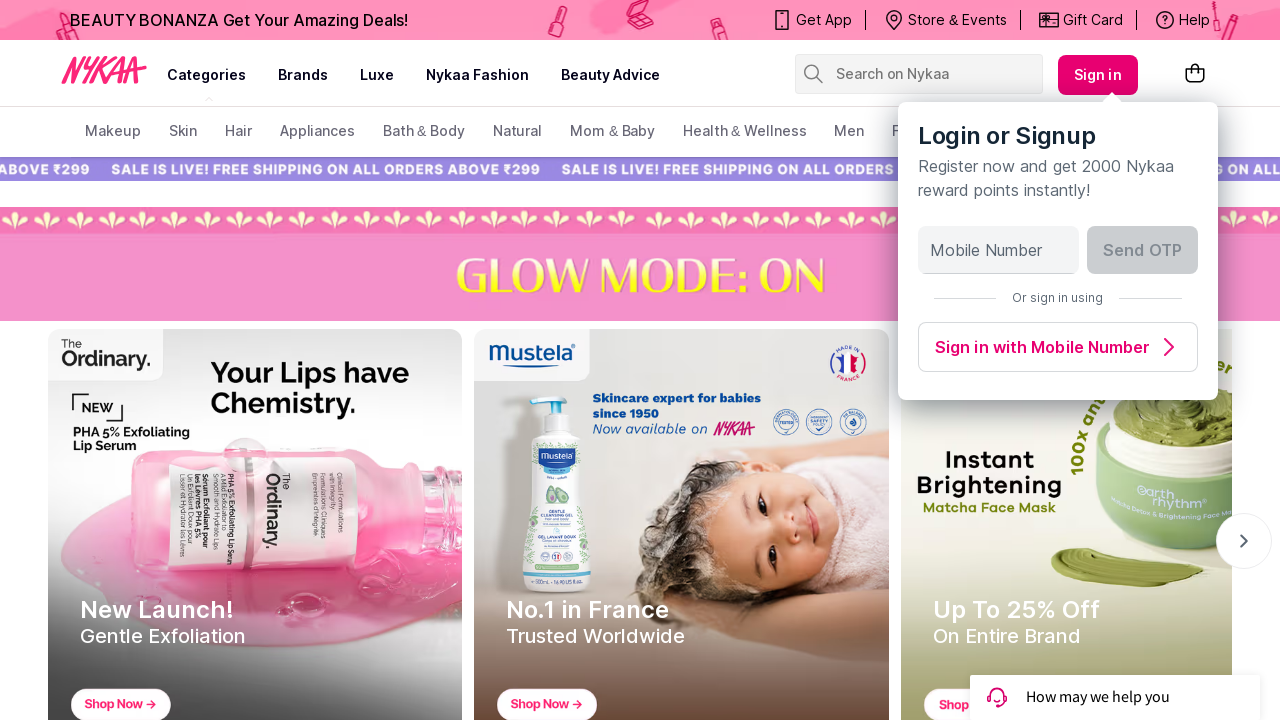

Refreshed the Nykaa homepage
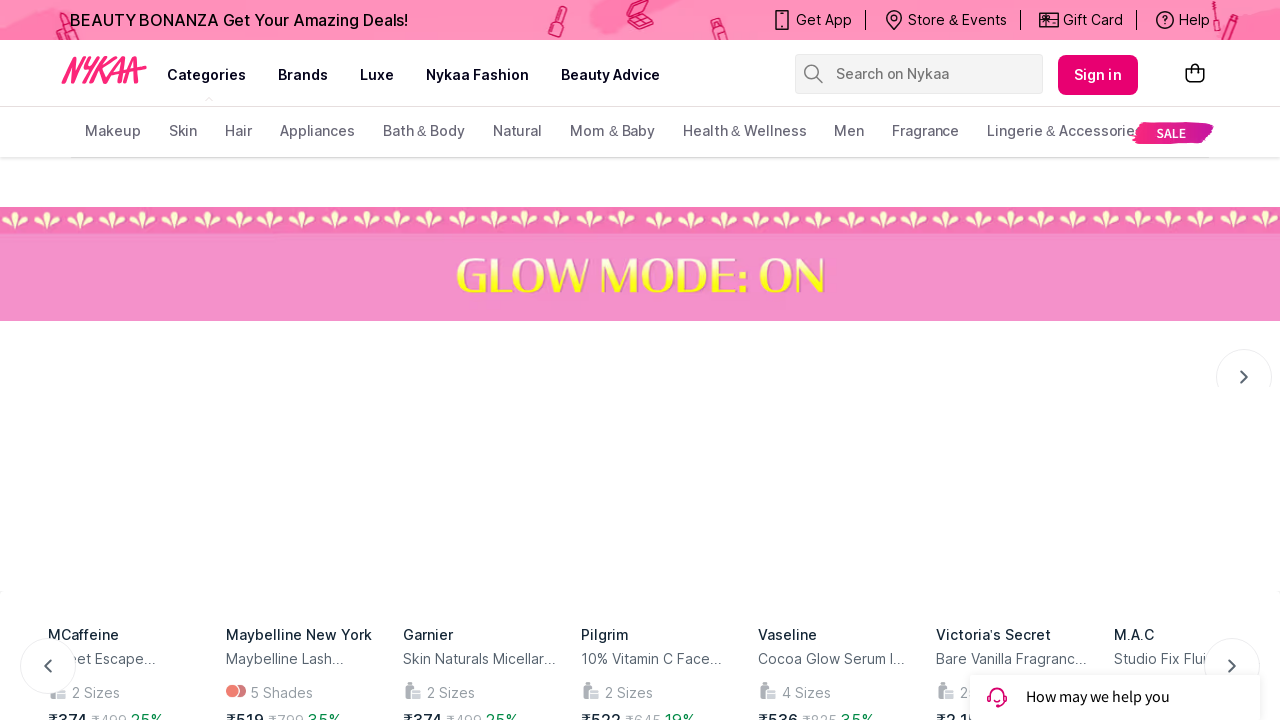

Clicked on promotional banner or modal close button (css-1gzc5zn) at (1098, 75) on .css-1gzc5zn
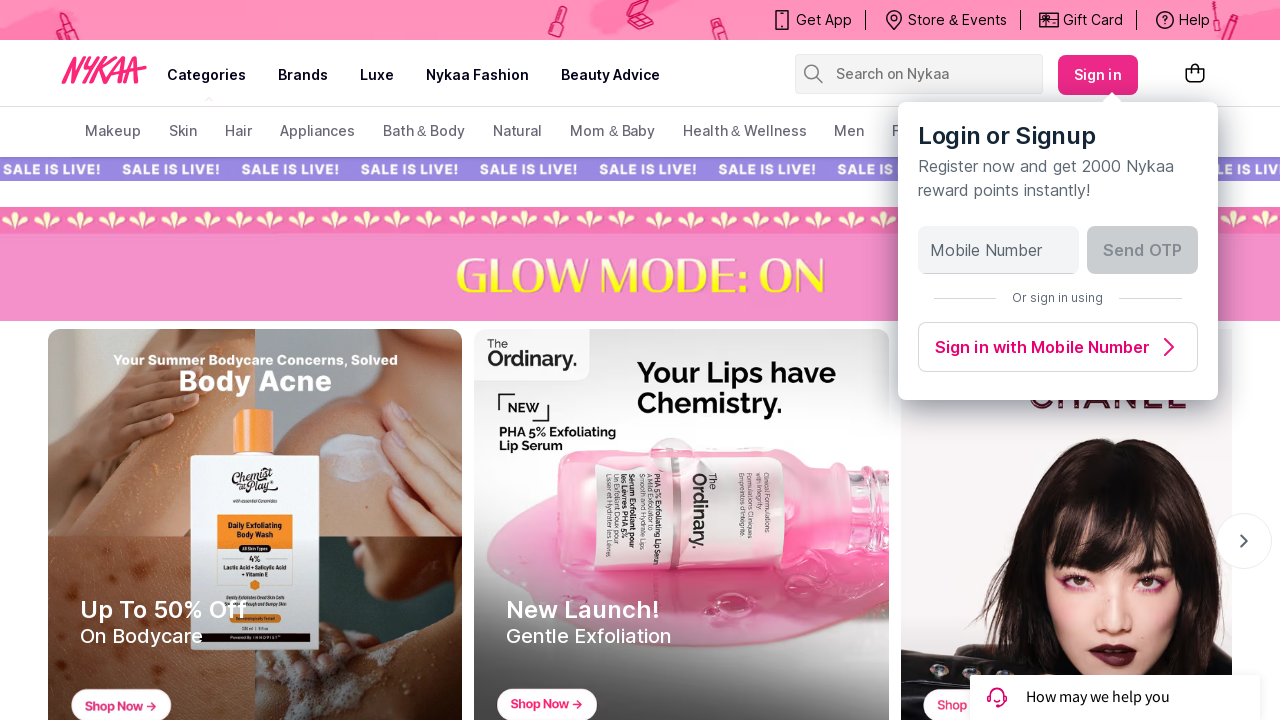

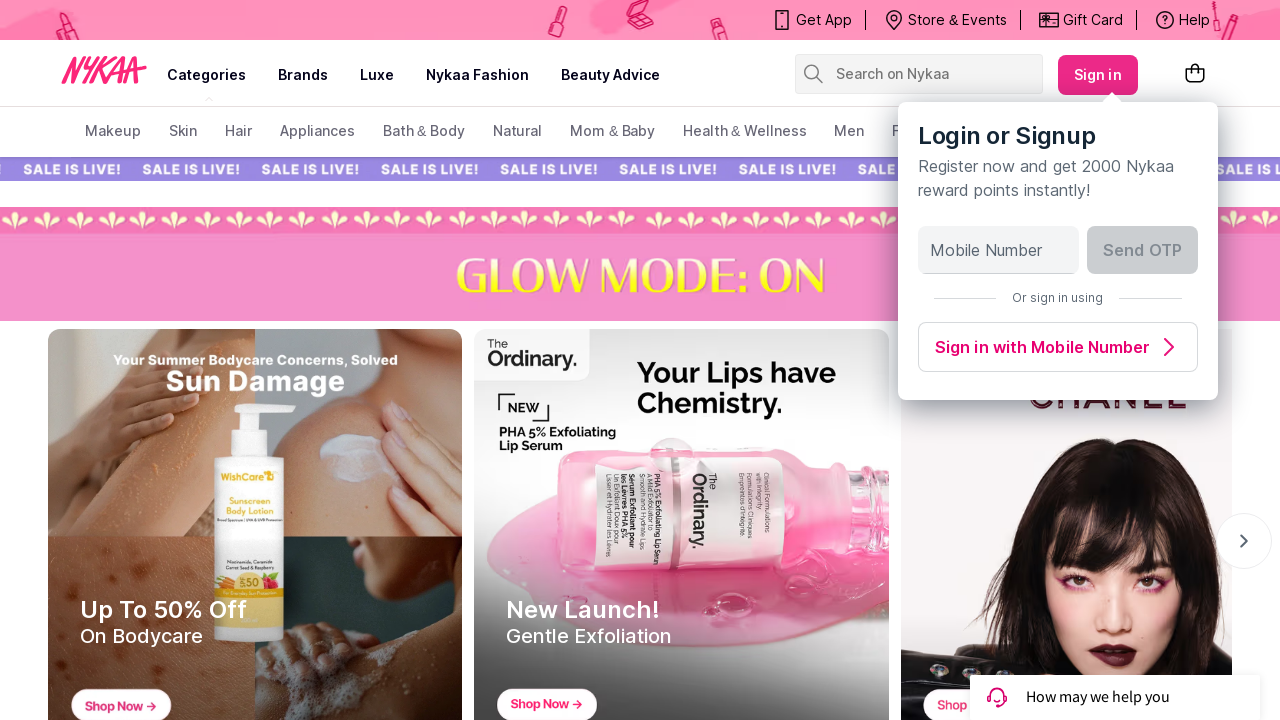